Tests dynamic controls on a training page by toggling a text input from disabled to enabled state, then entering text into it

Starting URL: https://v1.training-support.net/selenium/dynamic-controls

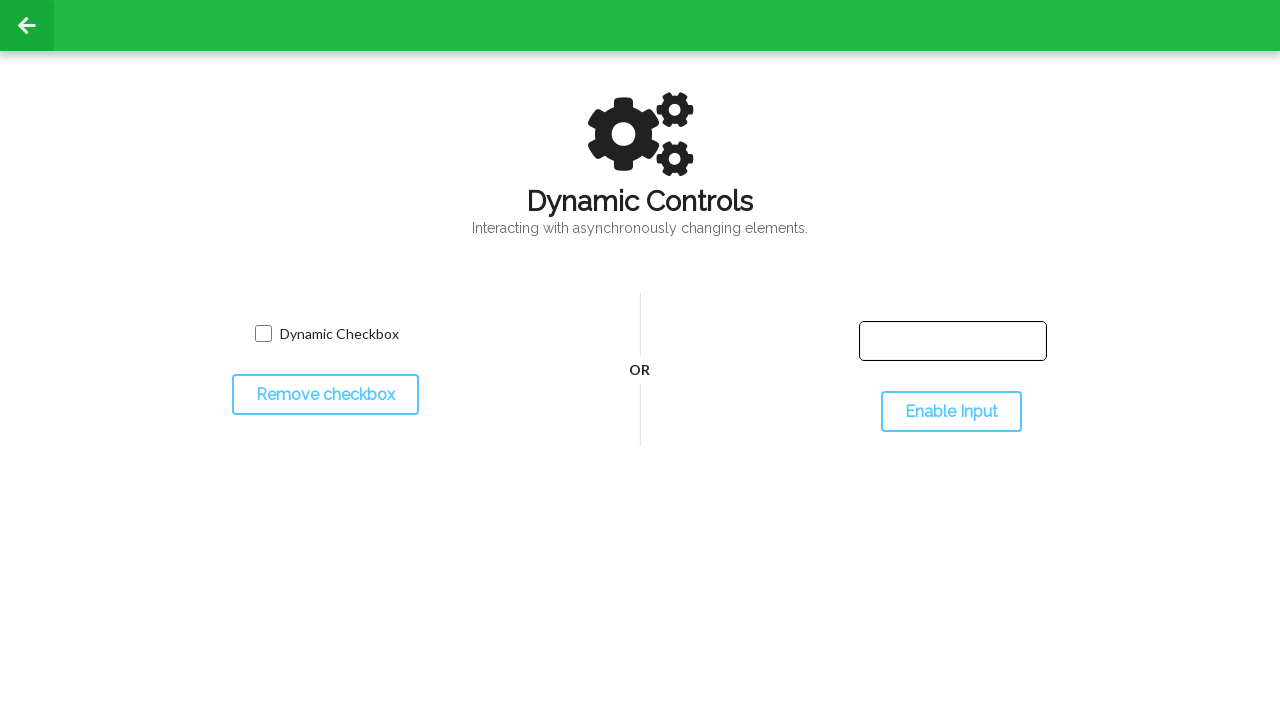

Located the text input element on the page
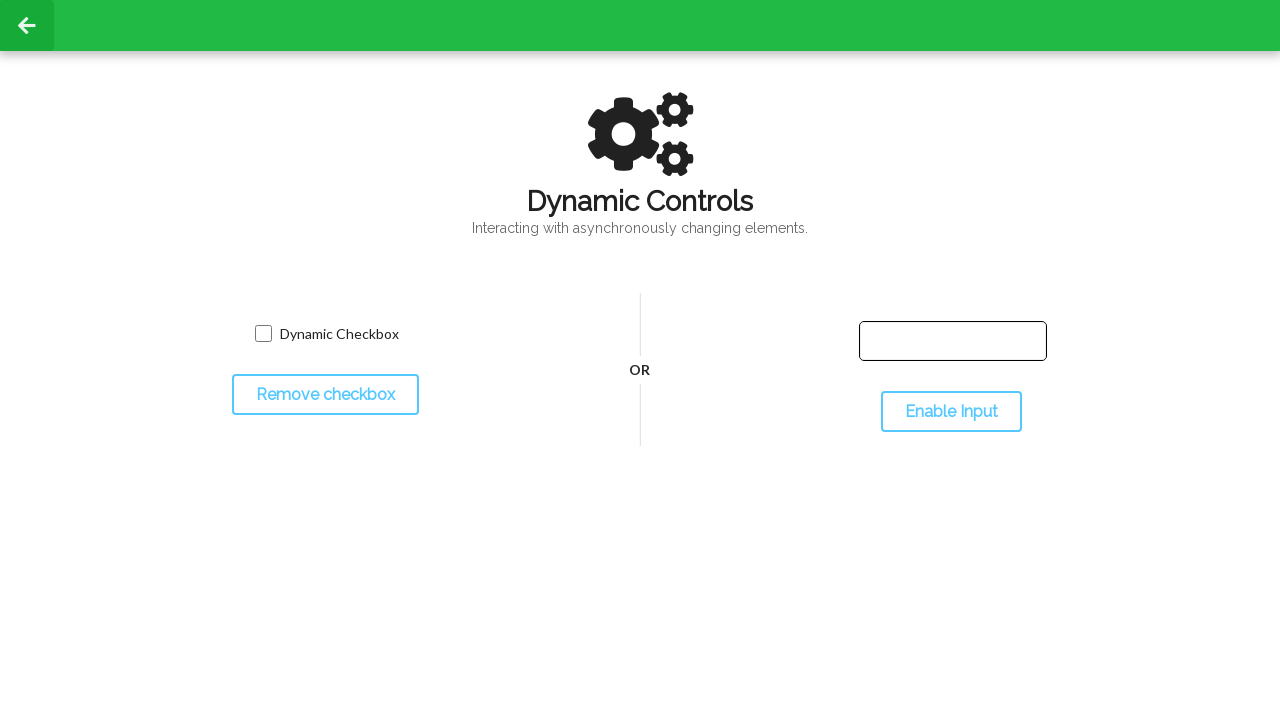

Clicked the toggle input button to enable the text box at (951, 412) on #toggleInput
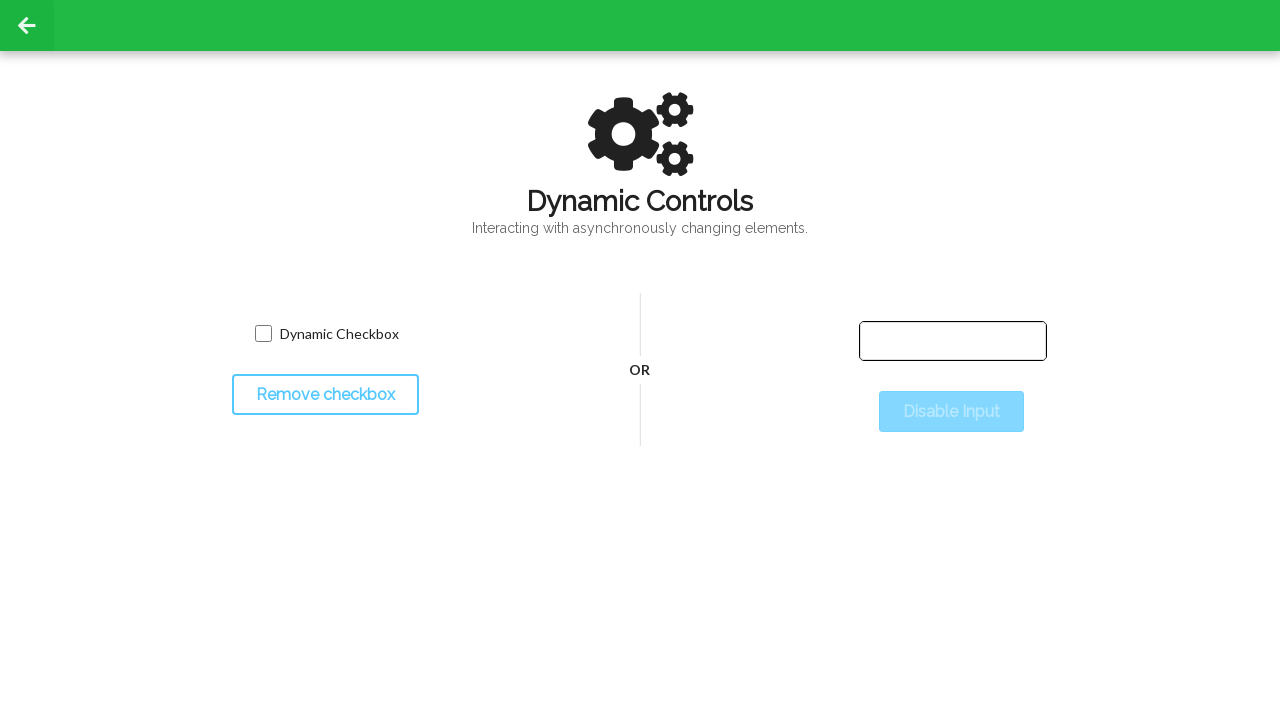

Waited for the text input to become enabled
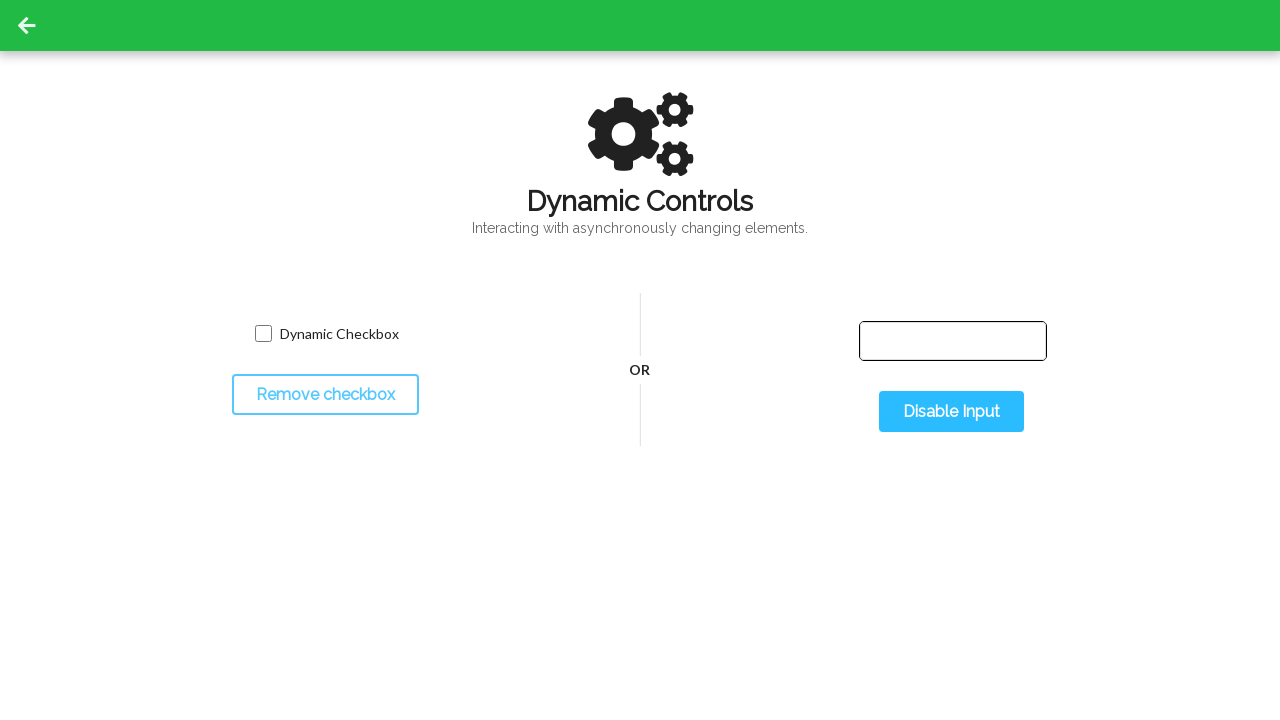

Entered 'Selenium with Python' into the enabled text input on #input-text
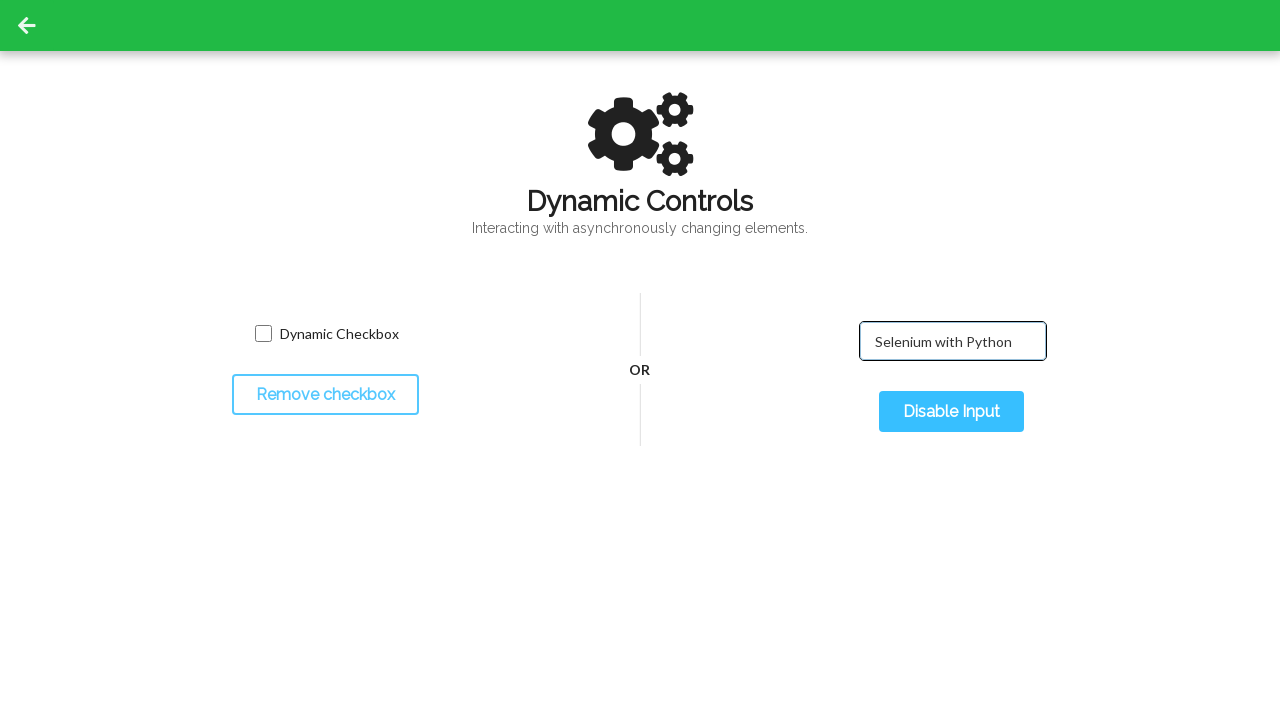

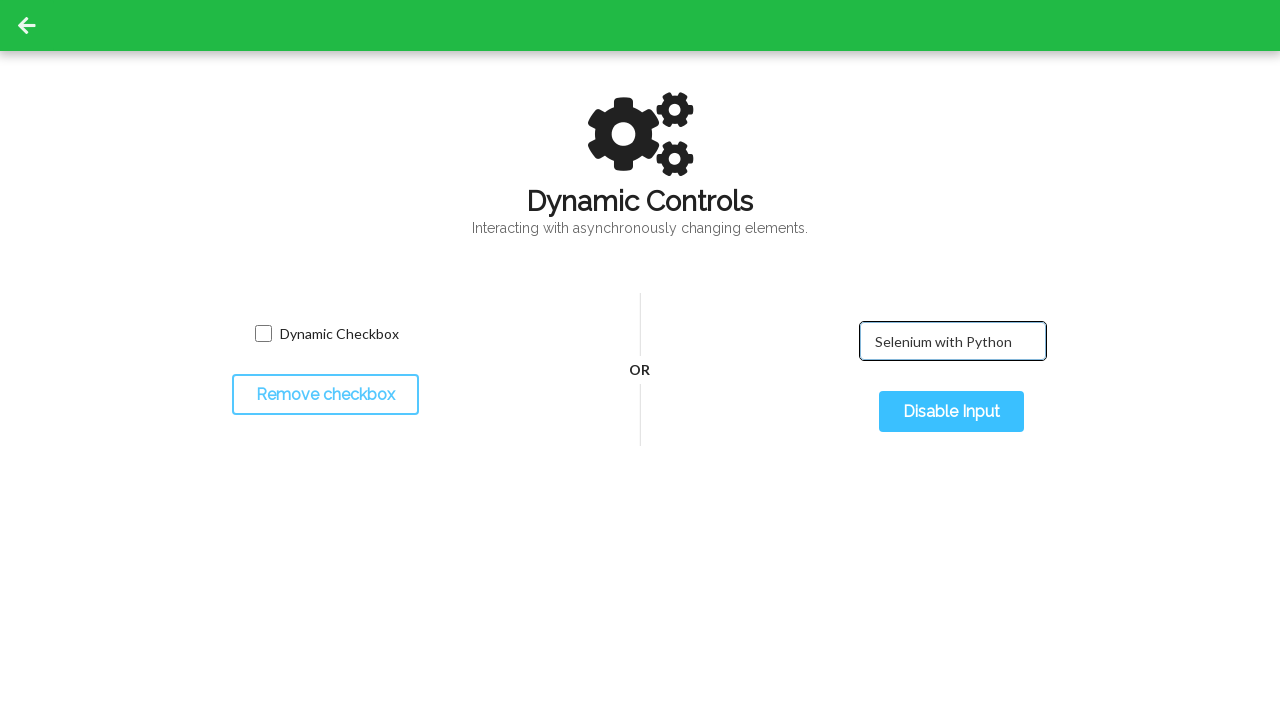